Tests the GrowTechminds registration form by filling out email, password, gender, addresses, pincode, relocation preference and submitting the form.

Starting URL: https://grotechminds.com/registration/

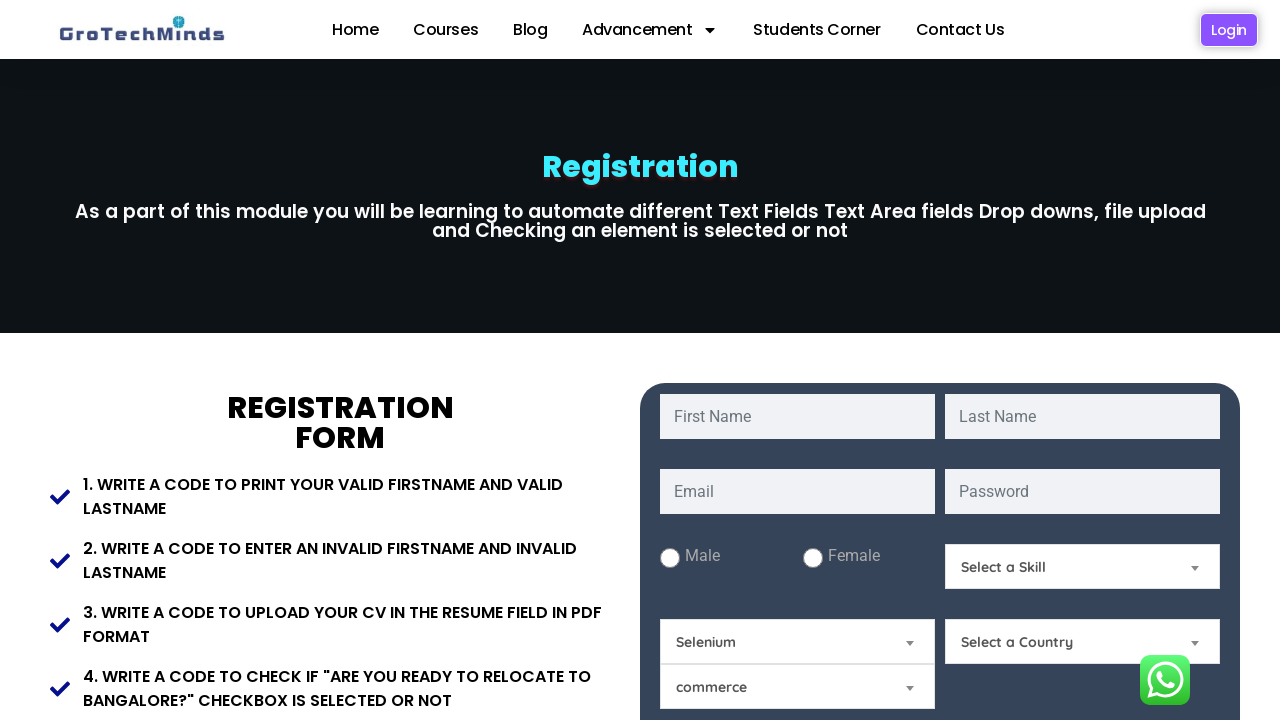

Filled email field with marcus.wilson87@example.com on #email
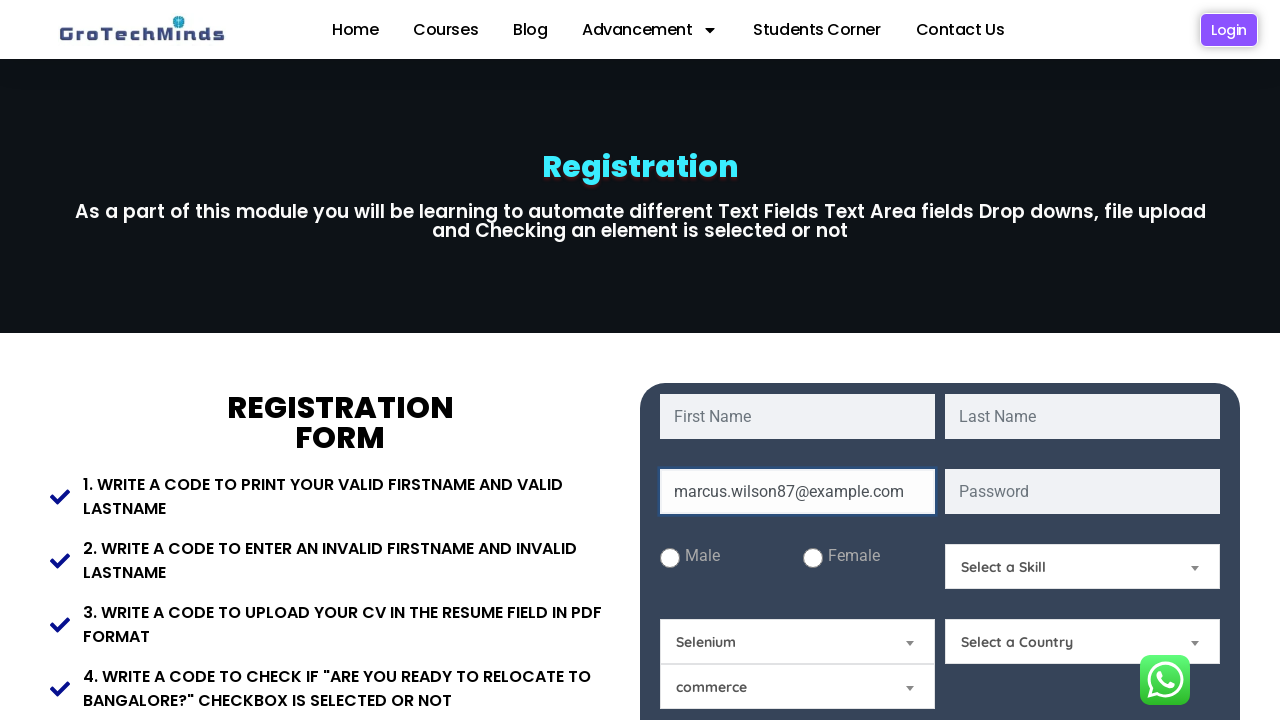

Filled password field with SecurePass#2024 on input[name='password']
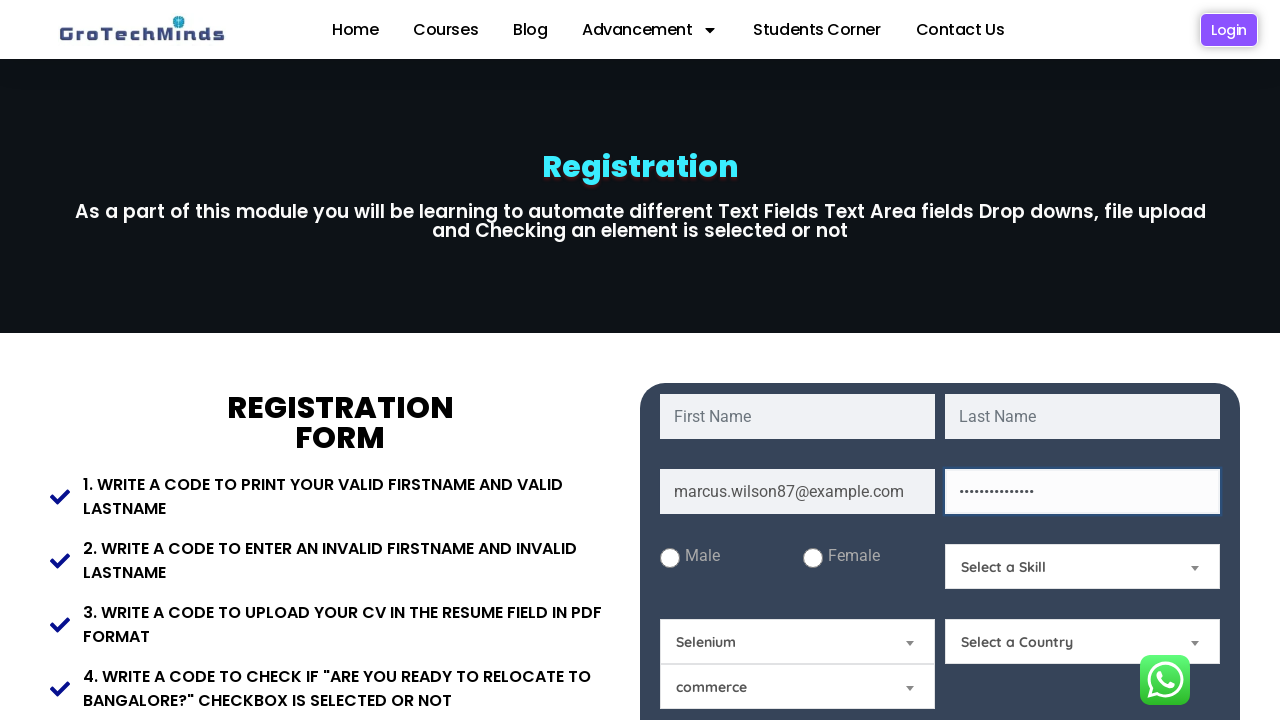

Selected male gender radio button at (670, 558) on #male
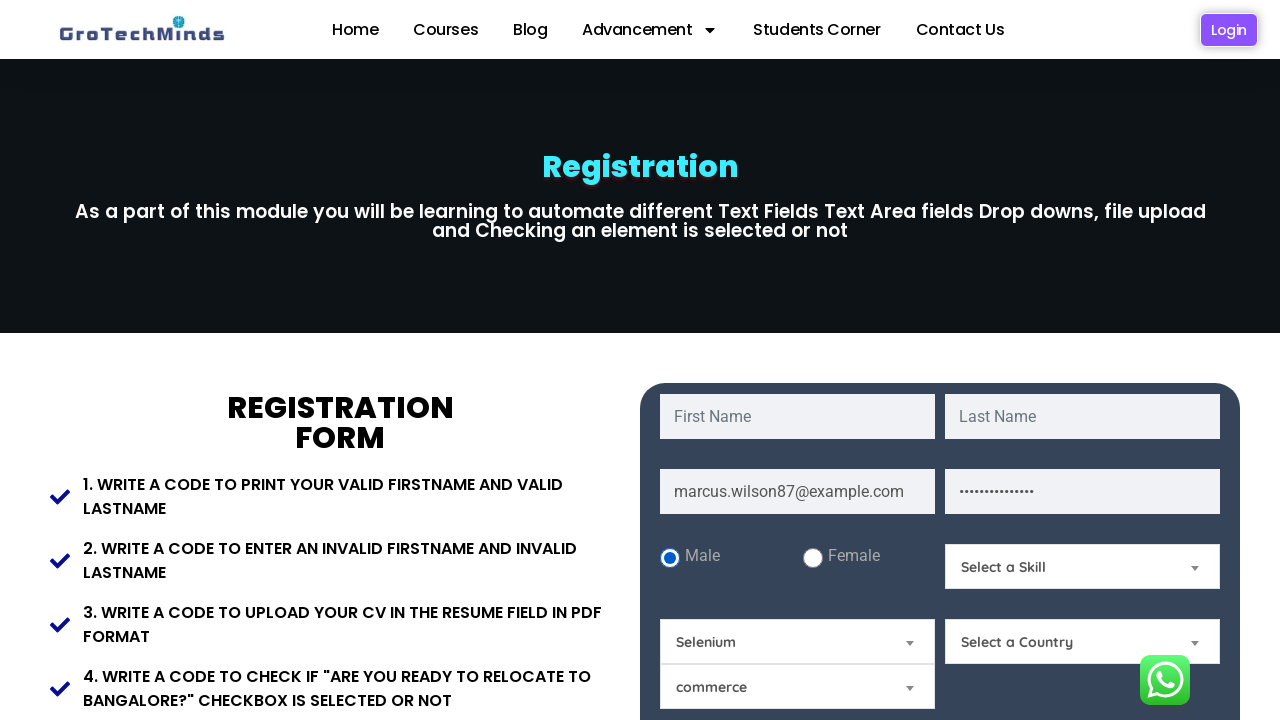

Filled present address field with Austin, Texas on #Present-Address
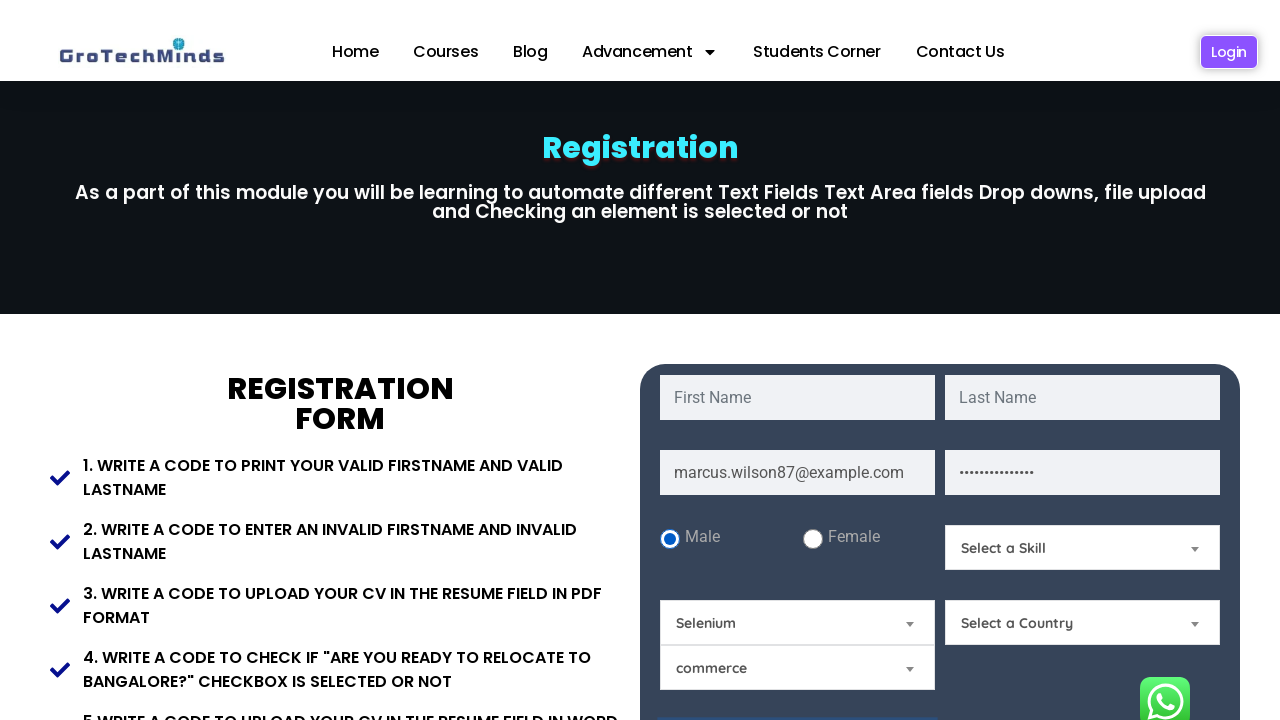

Filled permanent address field with Dallas, Fort Worth on #Permanent-Address
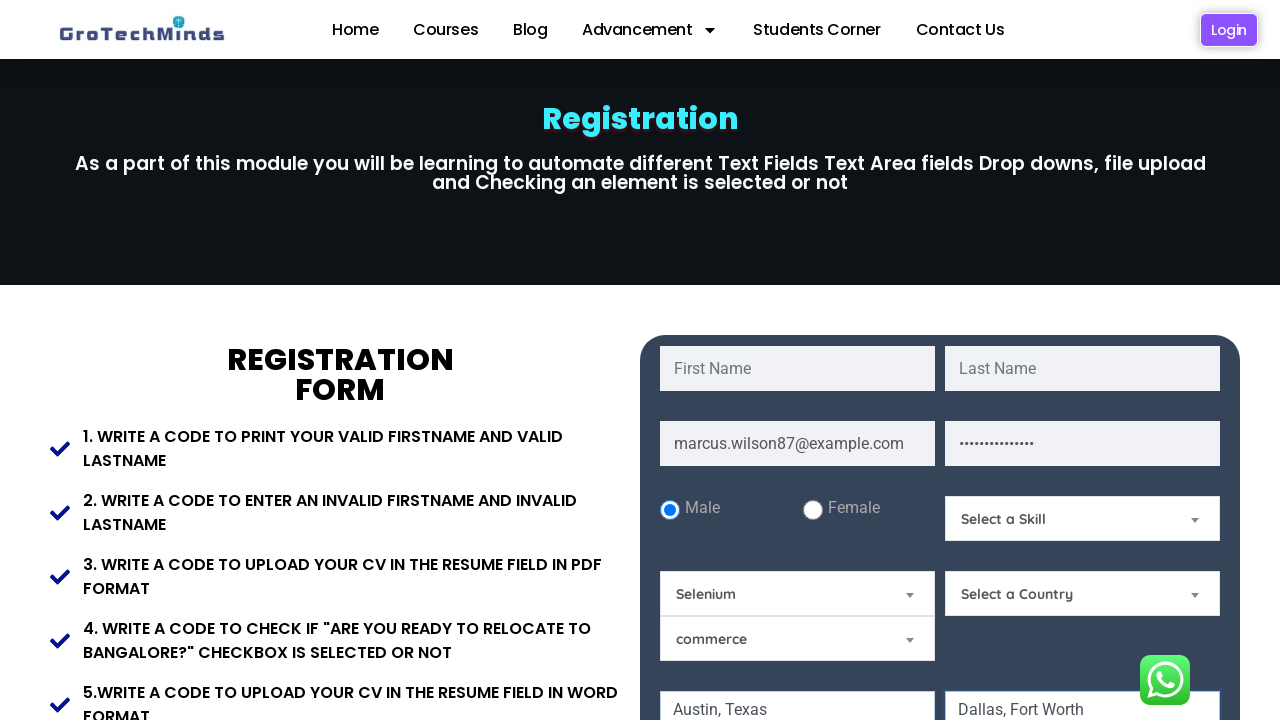

Filled pincode field with 73301 on #Pincode
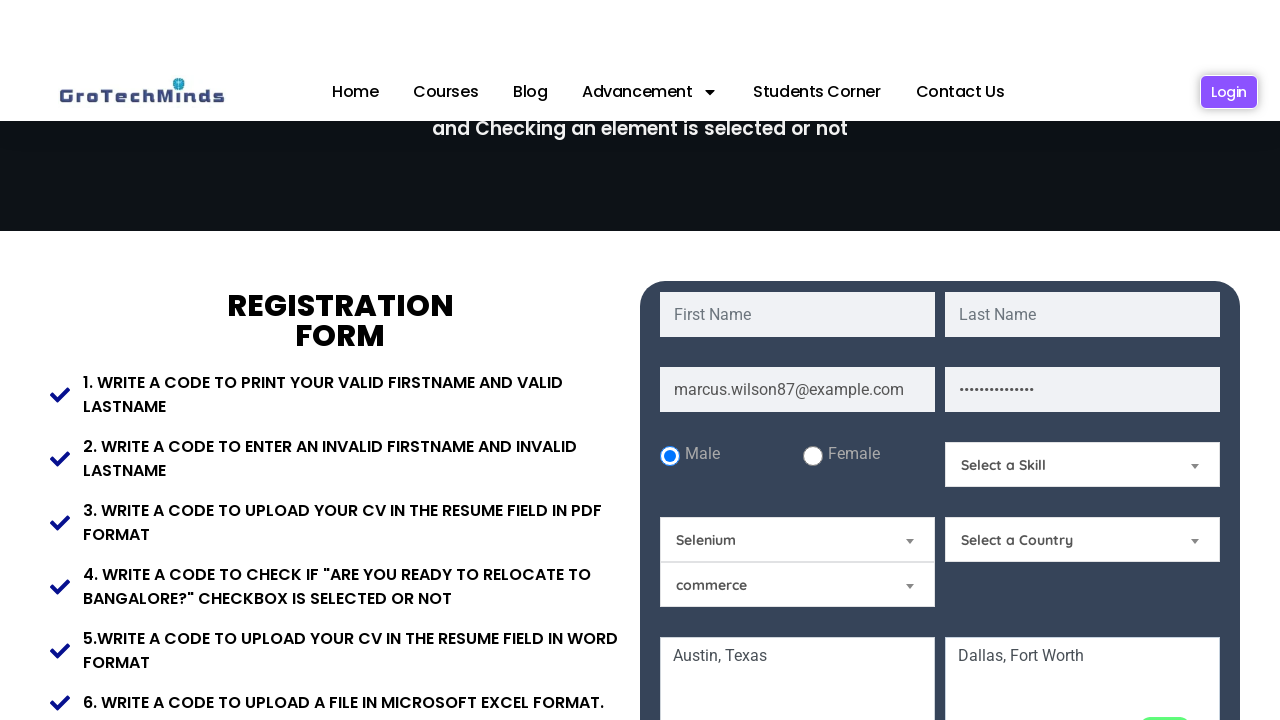

Clicked relocation preference checkbox at (975, 360) on input[name='relocate']
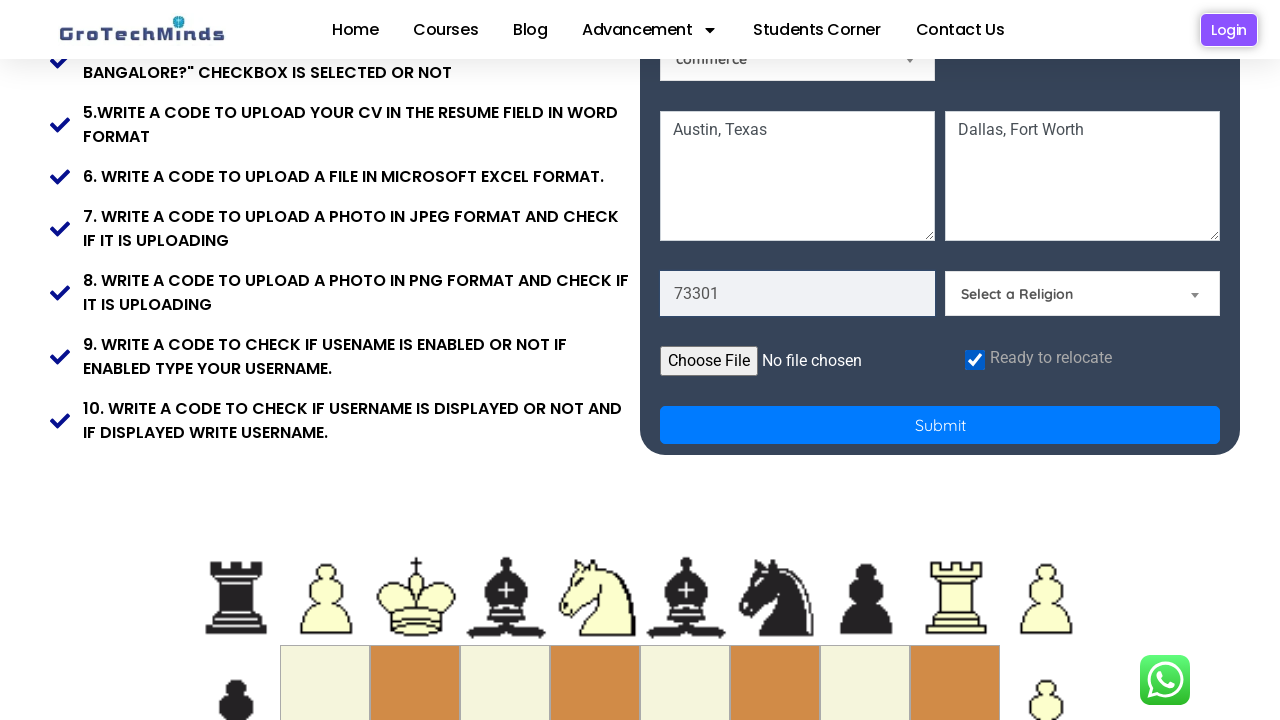

Clicked submit button to submit registration form at (940, 425) on .btn.btn-primary
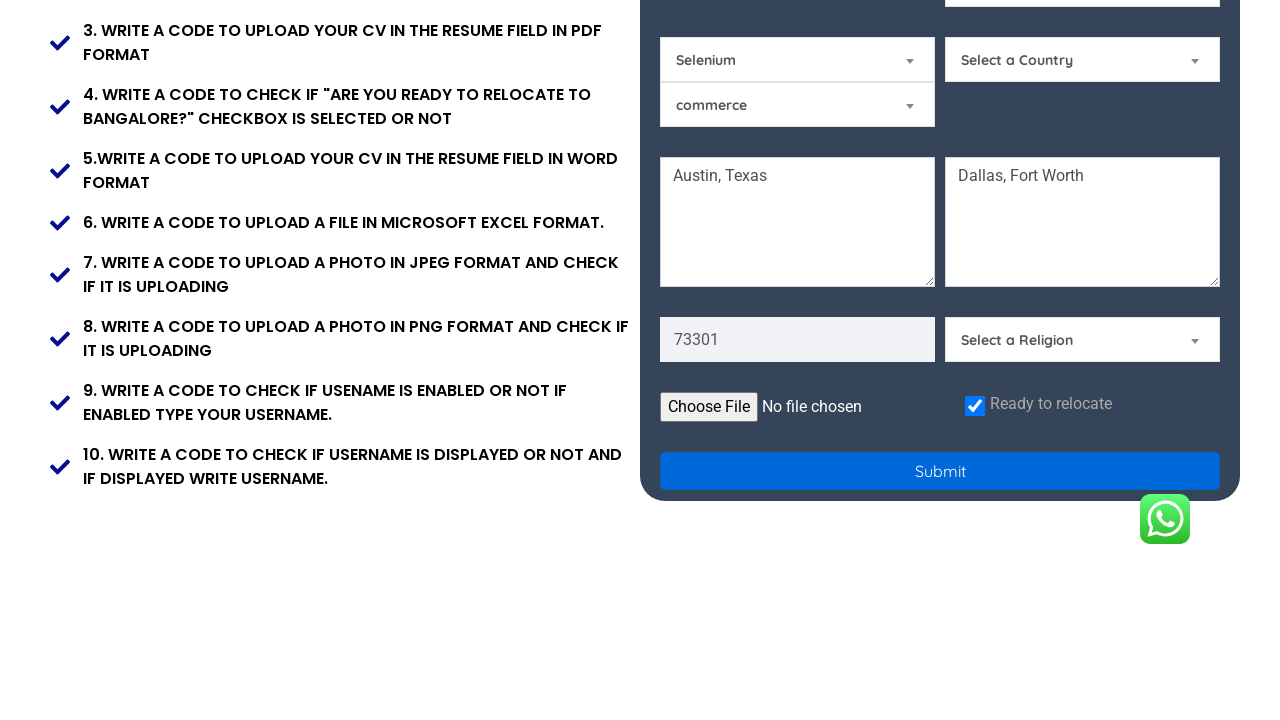

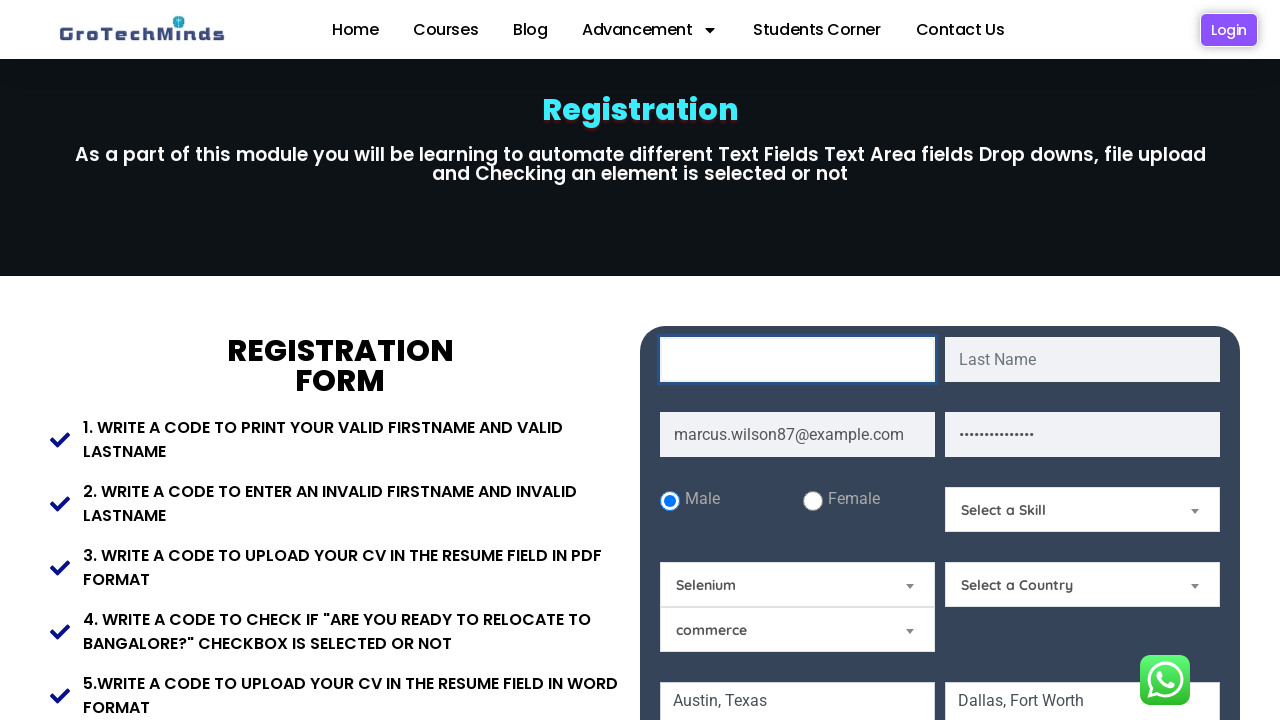